Tests the search functionality by entering a search term and submitting the search form

Starting URL: https://opengameart.org

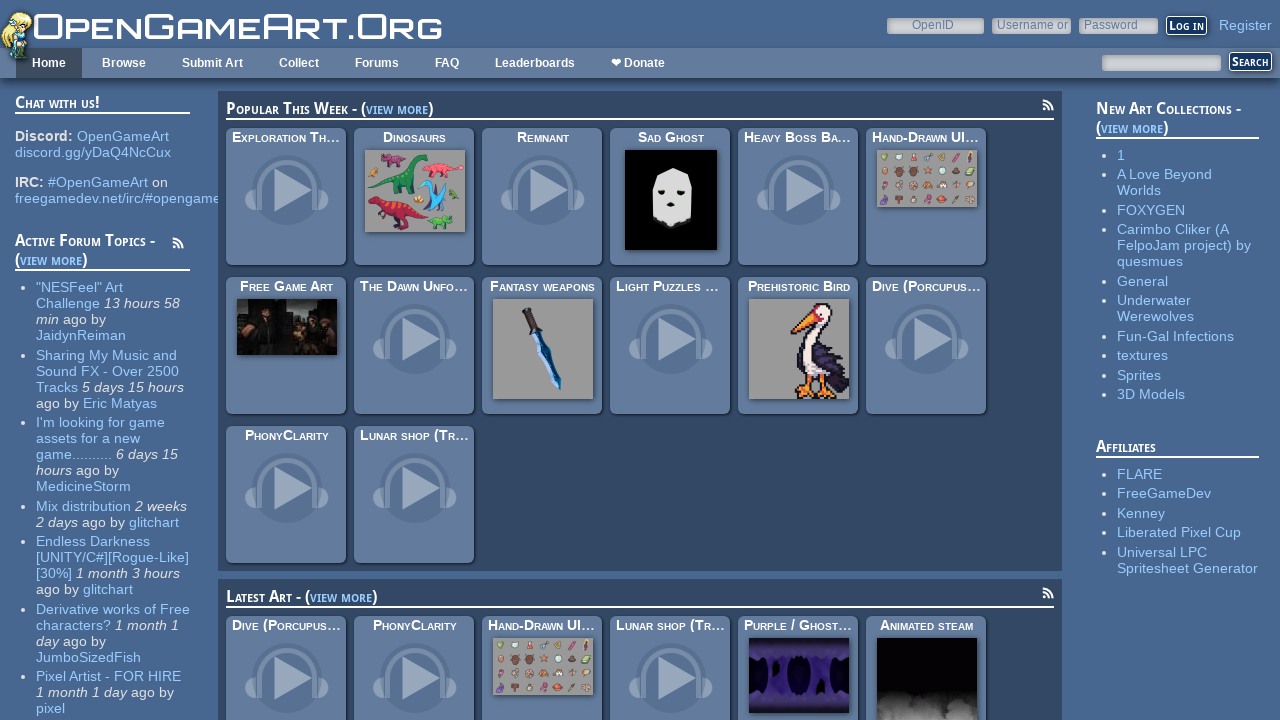

Filled search field with 'sprite' on #edit-keys
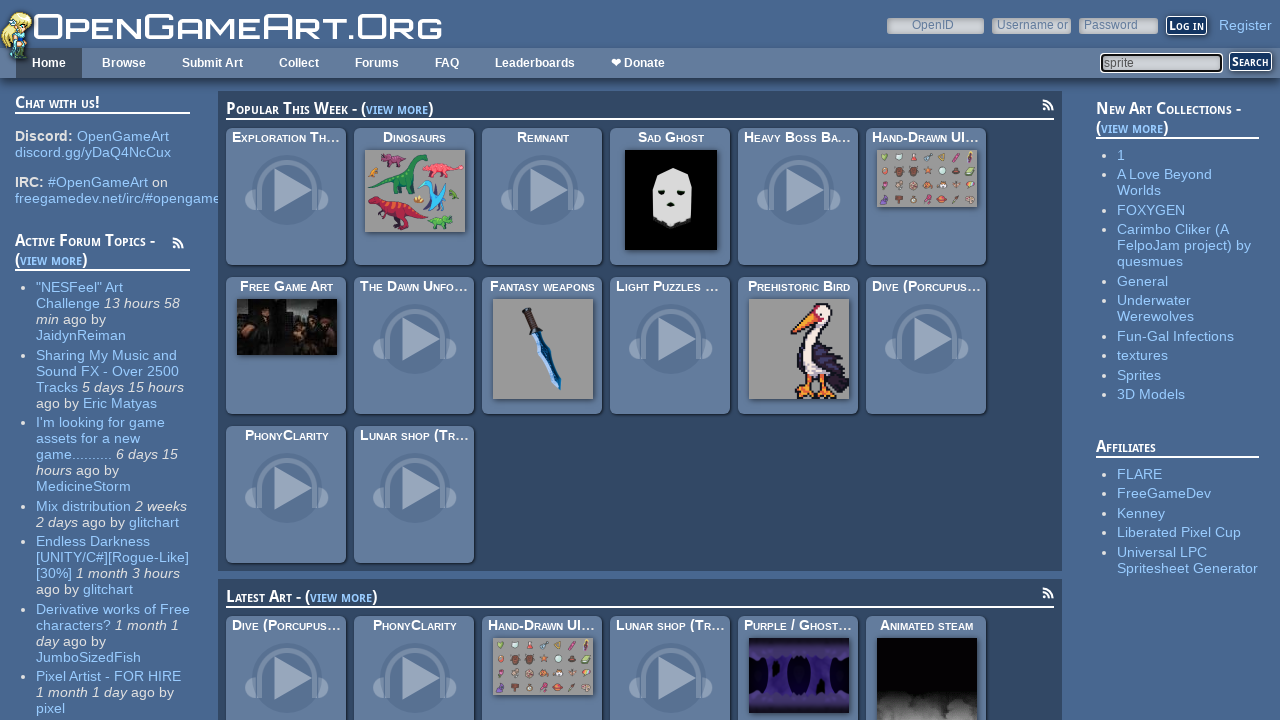

Clicked search submit button at (1250, 62) on #edit-submit-art
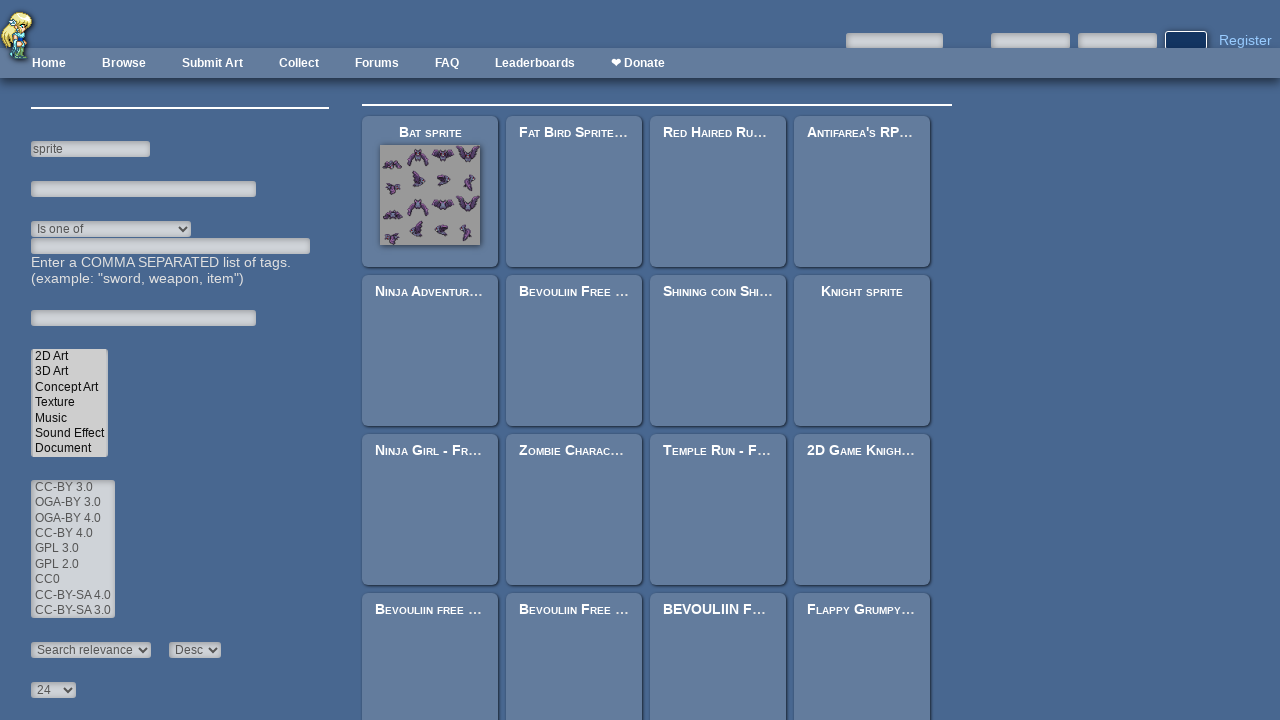

Search results loaded and network idle
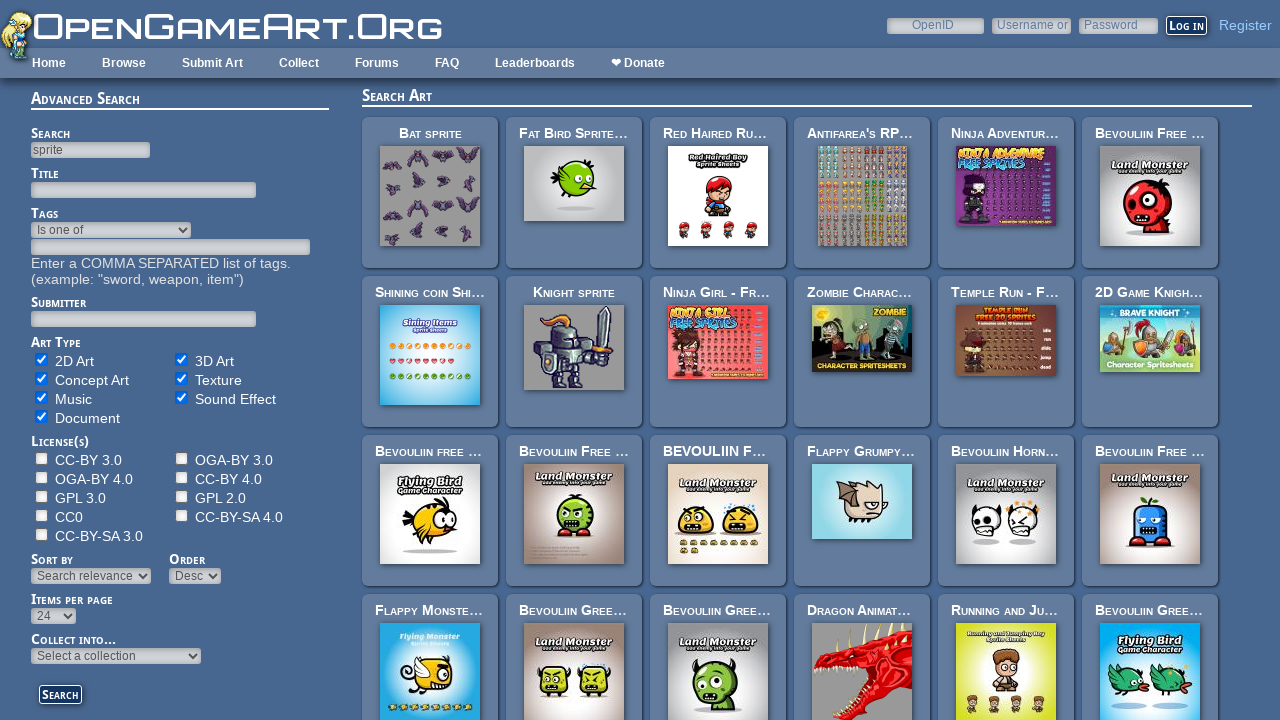

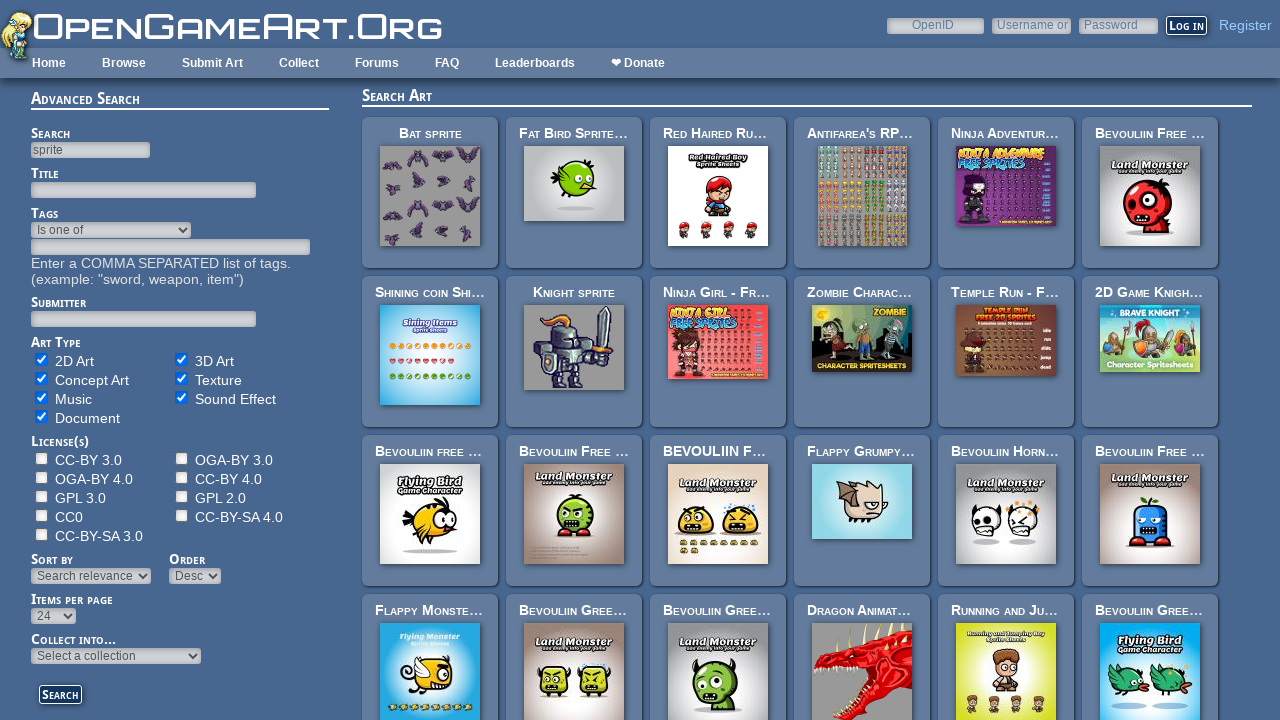